Tests drag and drop functionality on DemoQA by dragging an element and dropping it onto a target container.

Starting URL: https://demoqa.com/droppable

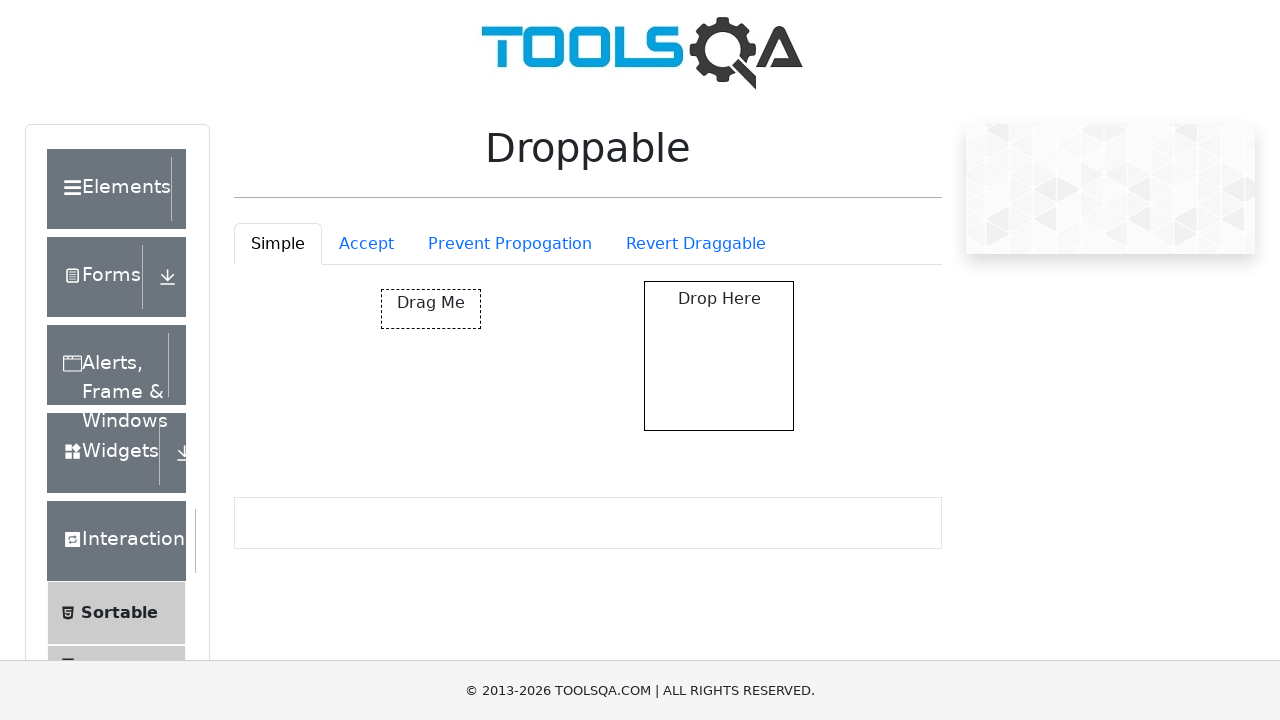

Waited for draggable element to be visible
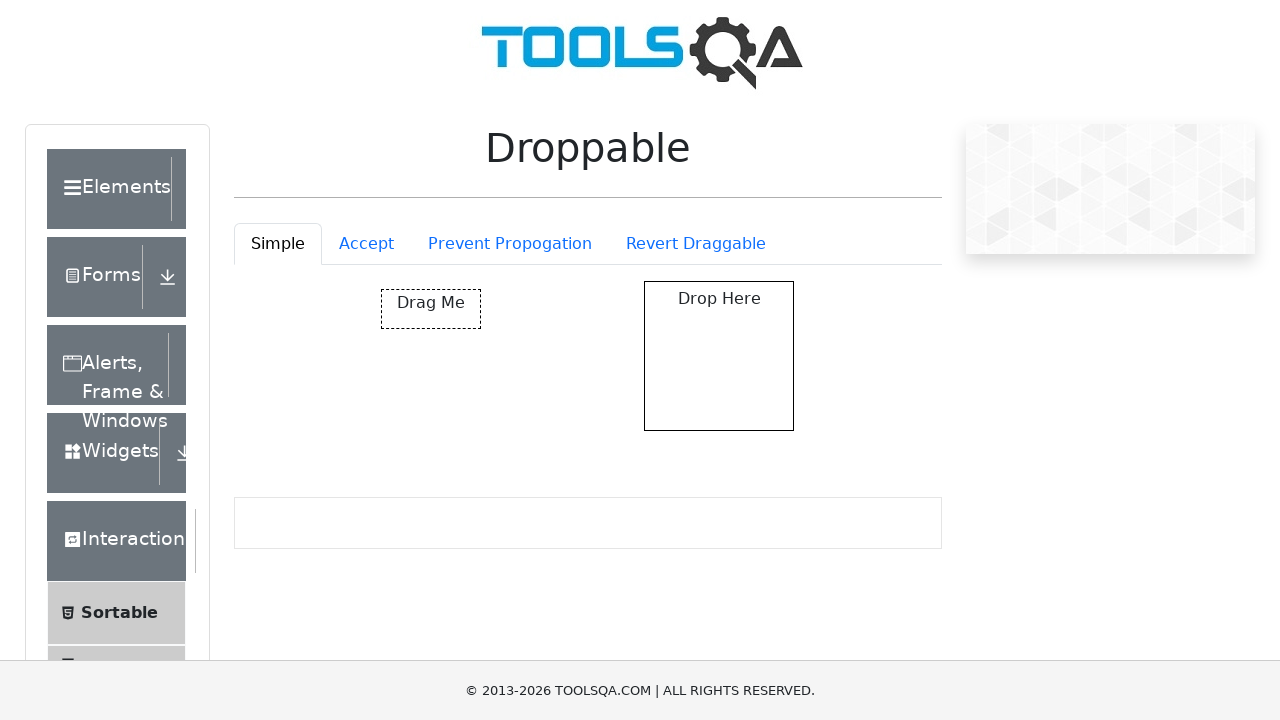

Waited for droppable target container to be visible
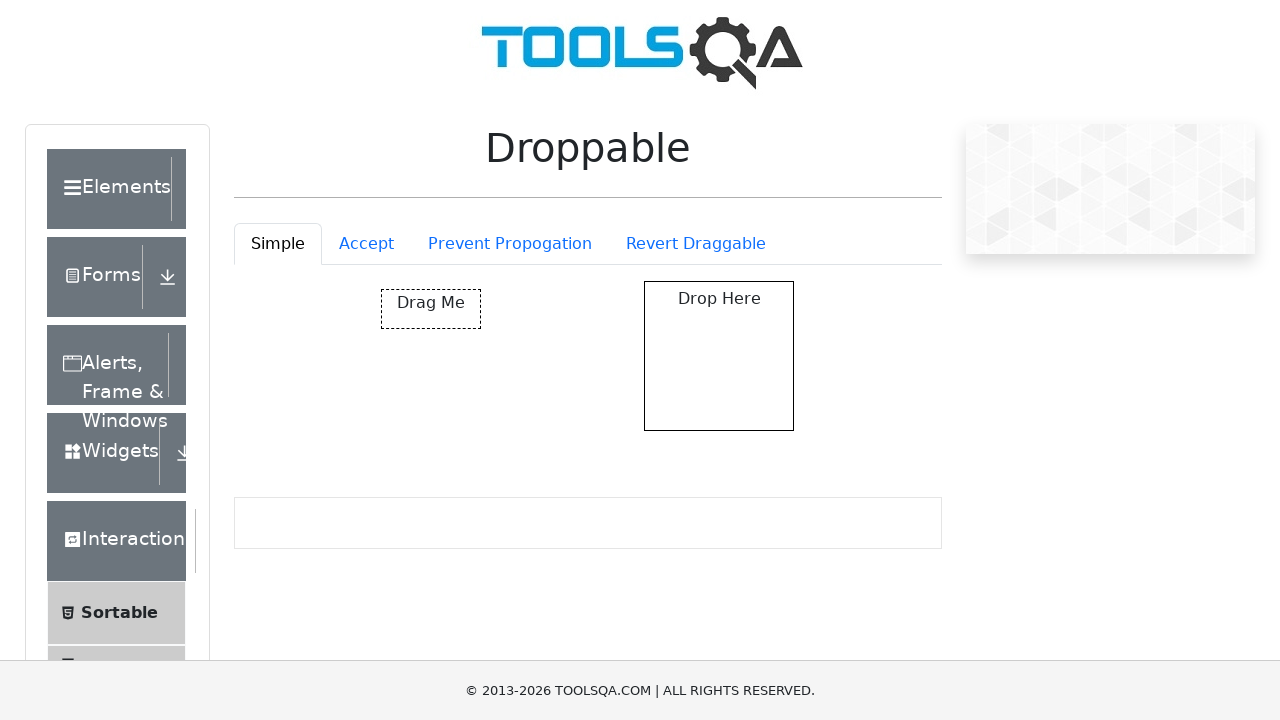

Dragged element from #draggable and dropped it onto #droppable at (719, 356)
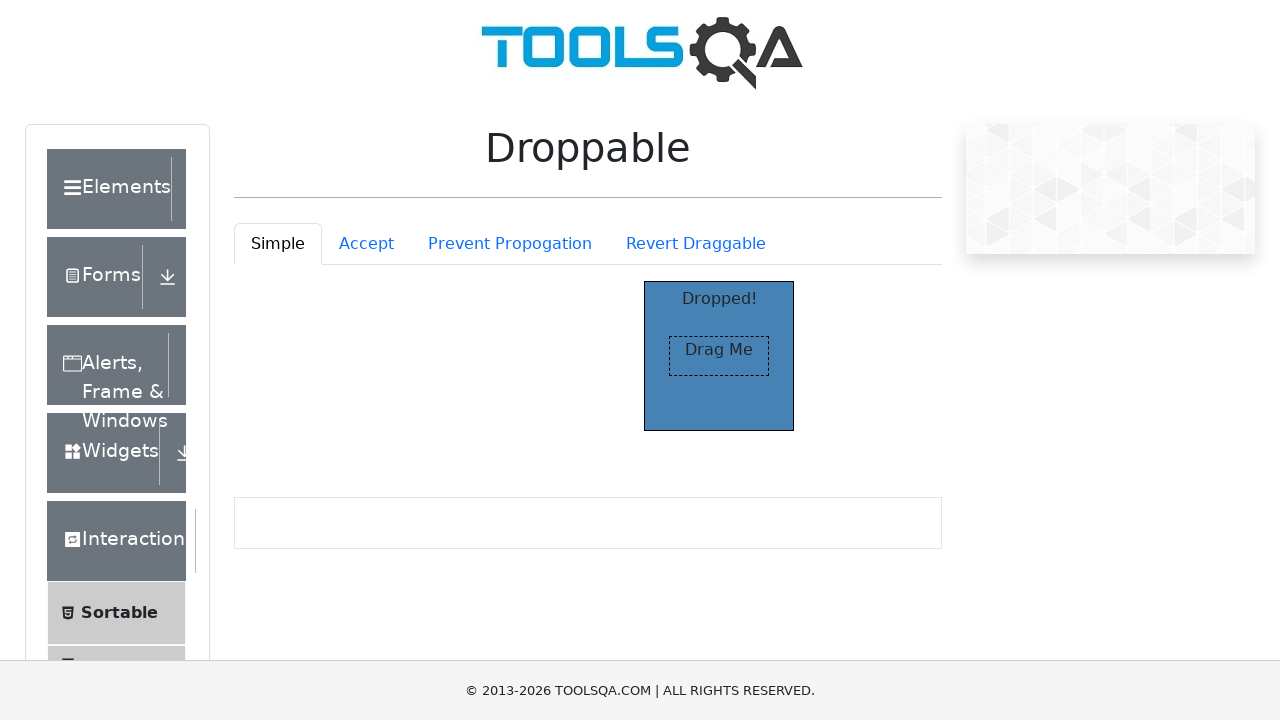

Verified drop was successful - droppable container now displays 'Dropped!' text
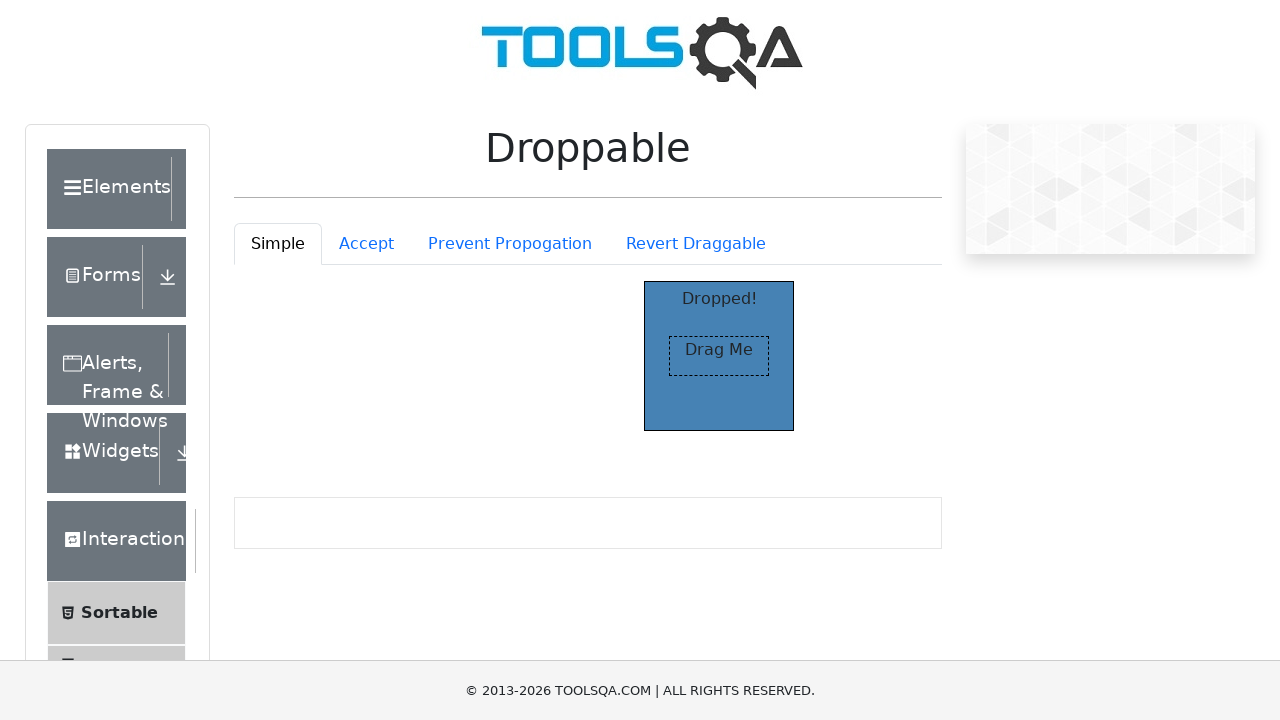

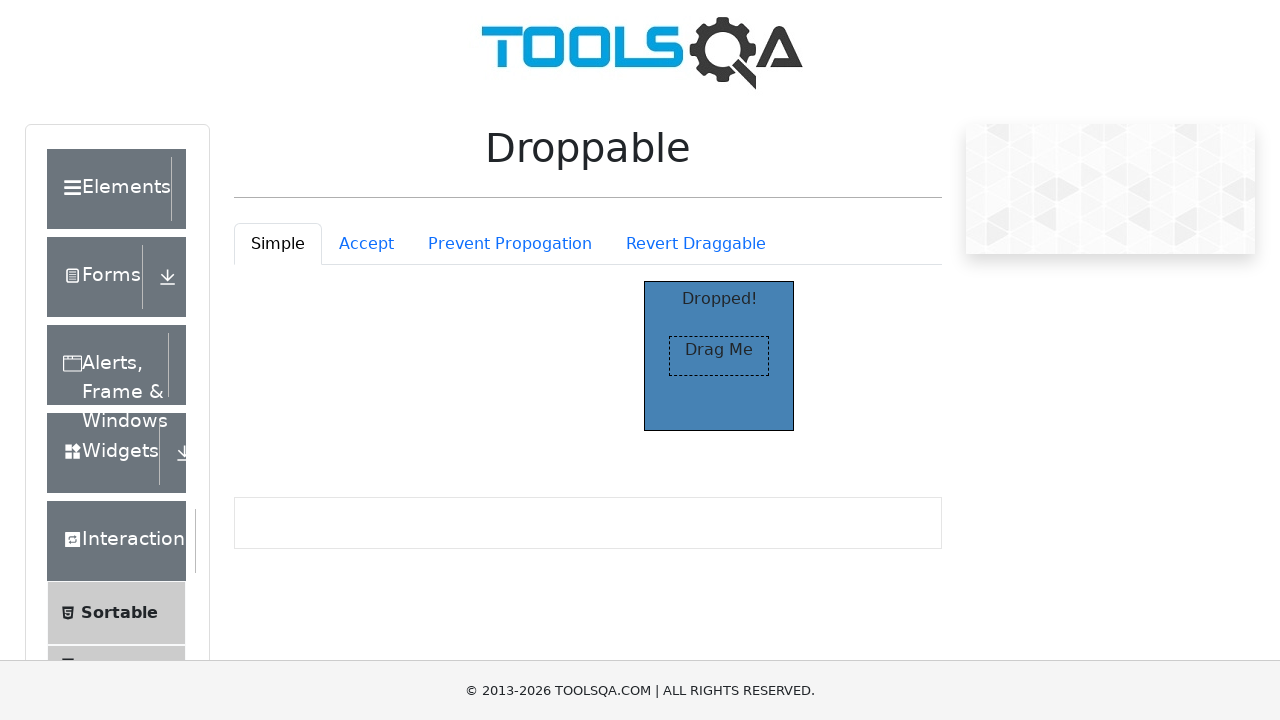